Tests JavaScript prompt dialog by clicking the JS Prompt button and dismissing it

Starting URL: https://the-internet.herokuapp.com/javascript_alerts

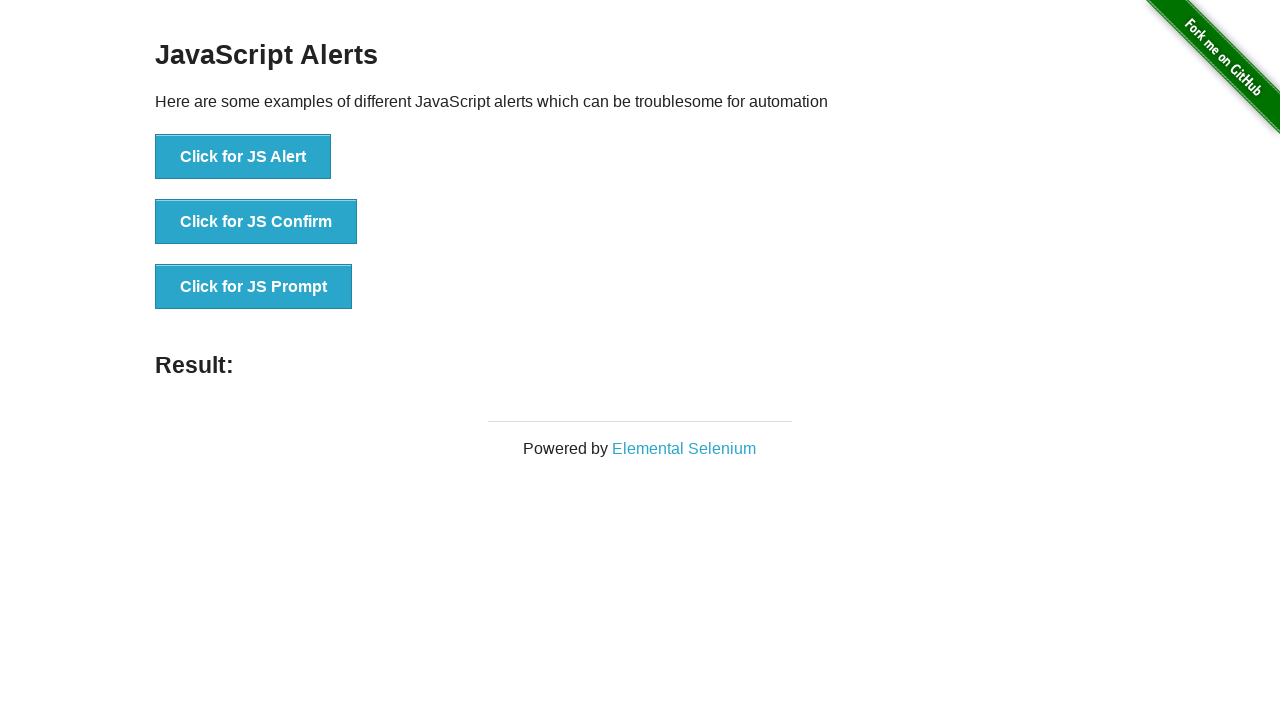

Navigated to JavaScript alerts page
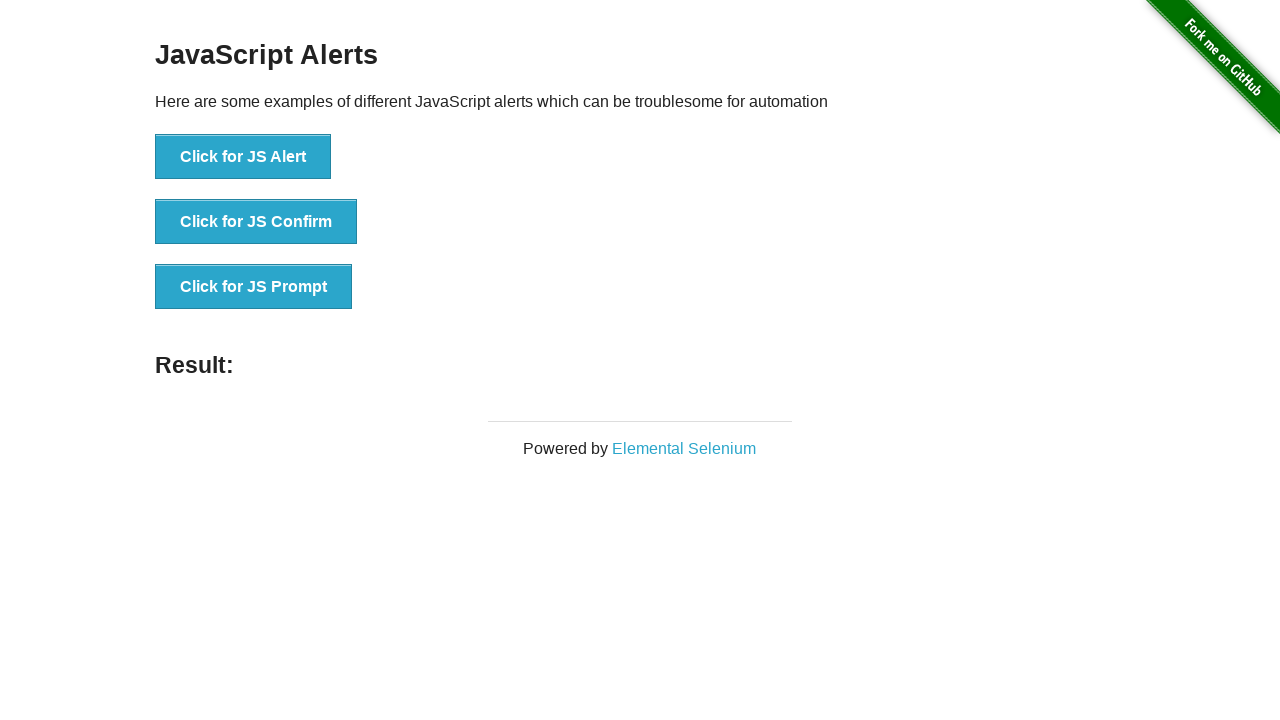

Clicked JS Prompt button at (254, 287) on button[onclick='jsPrompt()']
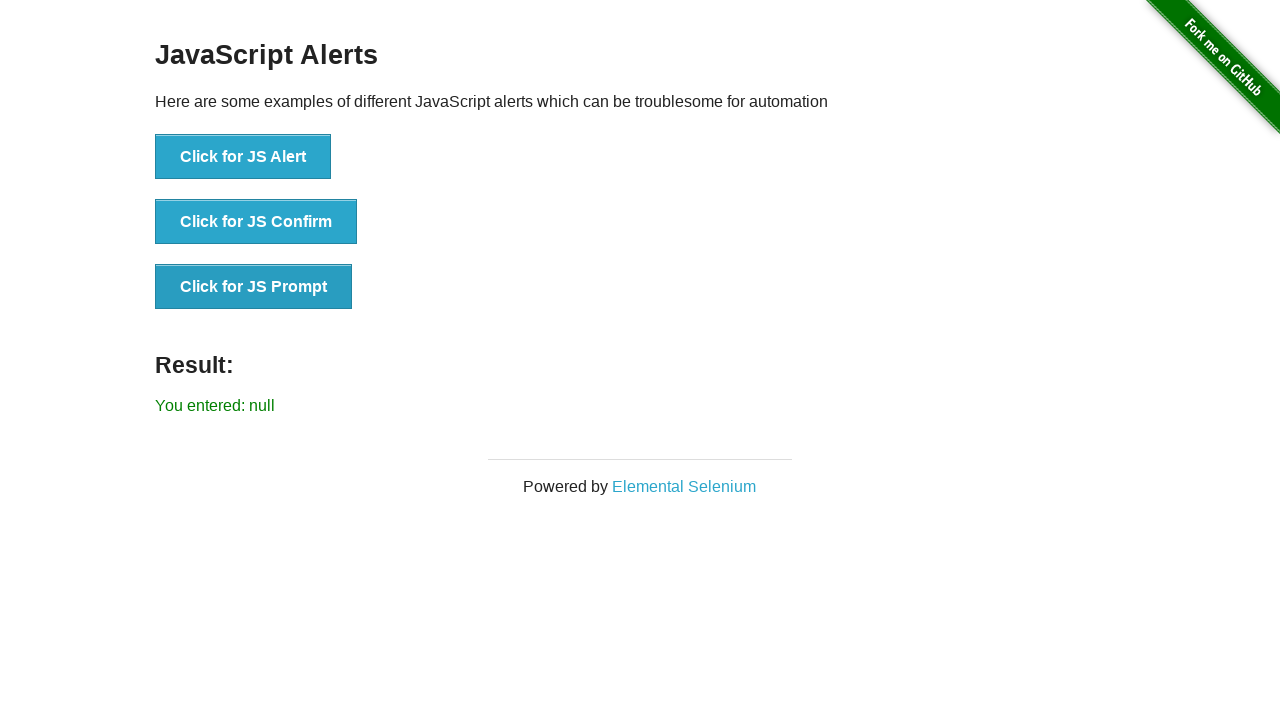

Set up dialog handler to dismiss prompt
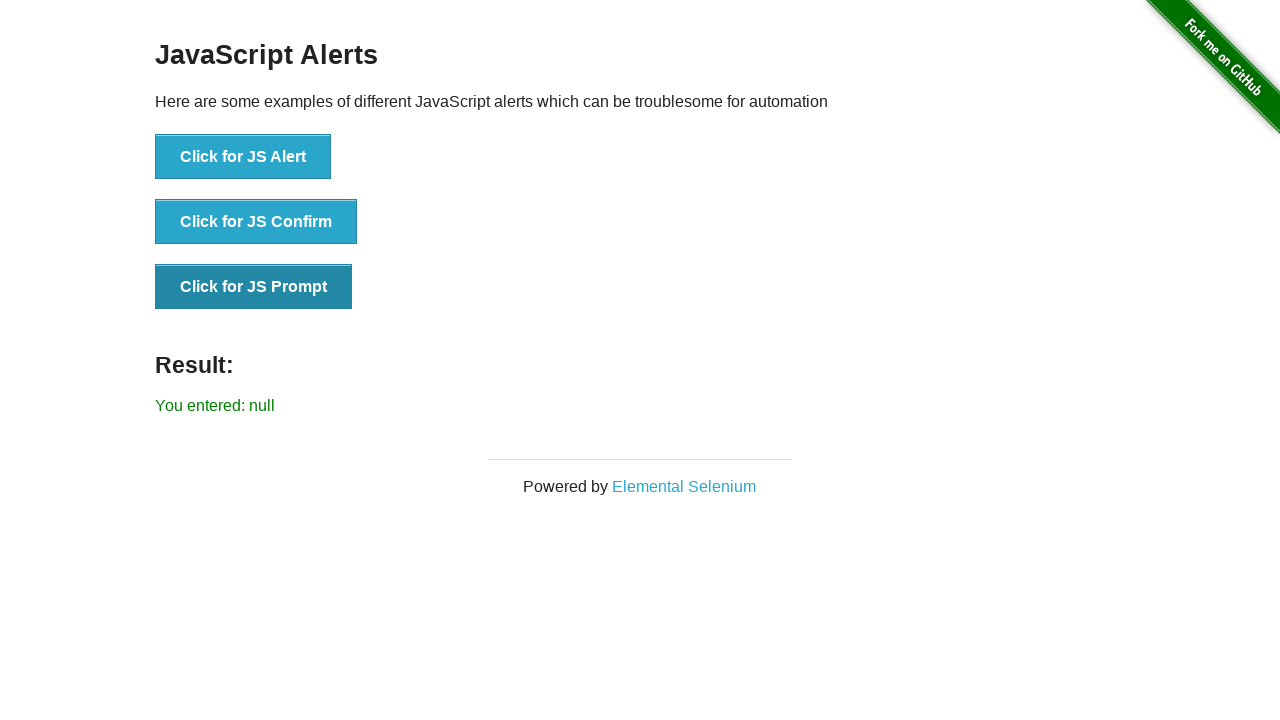

Prompt dialog was dismissed and result element appeared
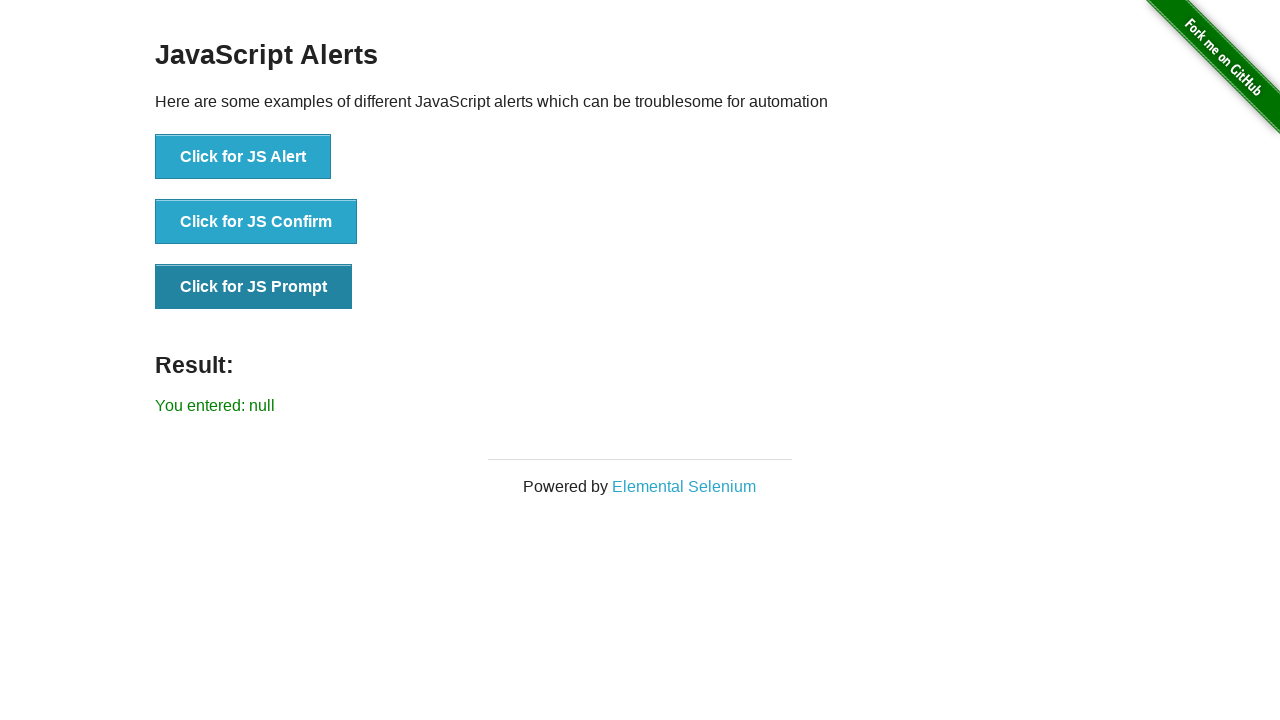

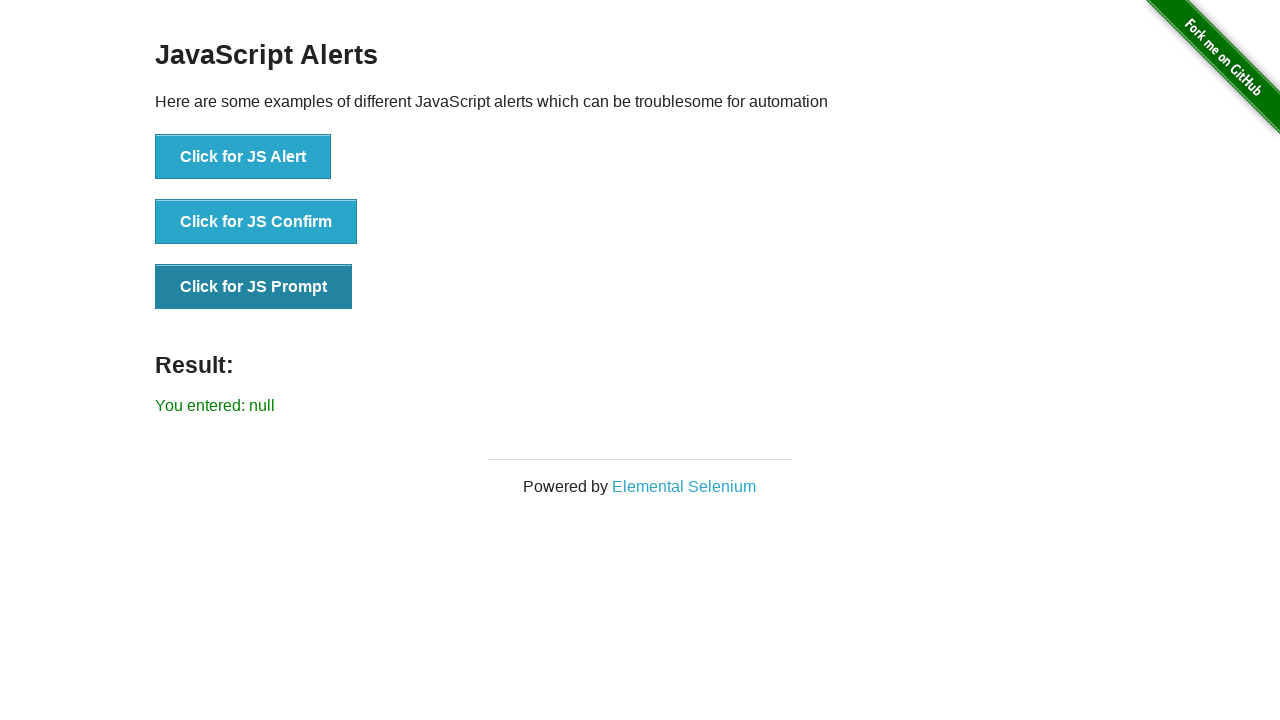